Tests drag and drop functionality on the jQuery UI droppable demo page by dragging a source element onto a target drop zone.

Starting URL: https://jqueryui.com/droppable/

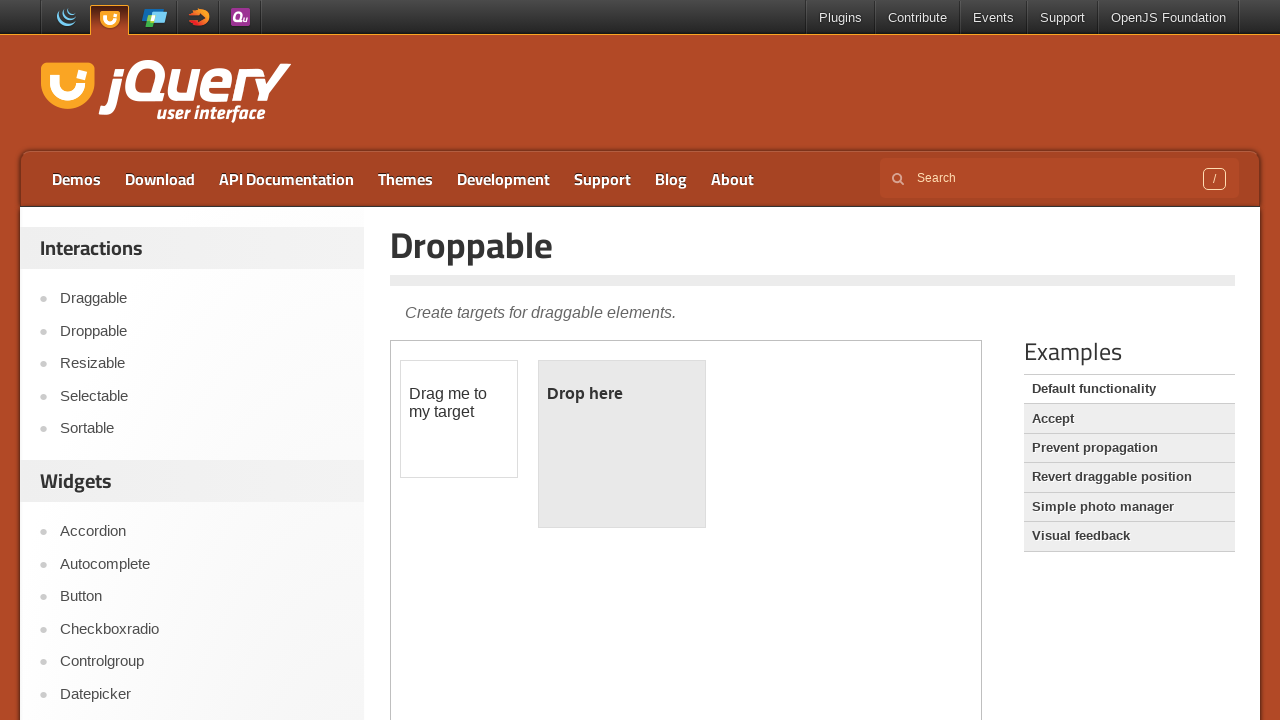

Navigated to jQuery UI droppable demo page
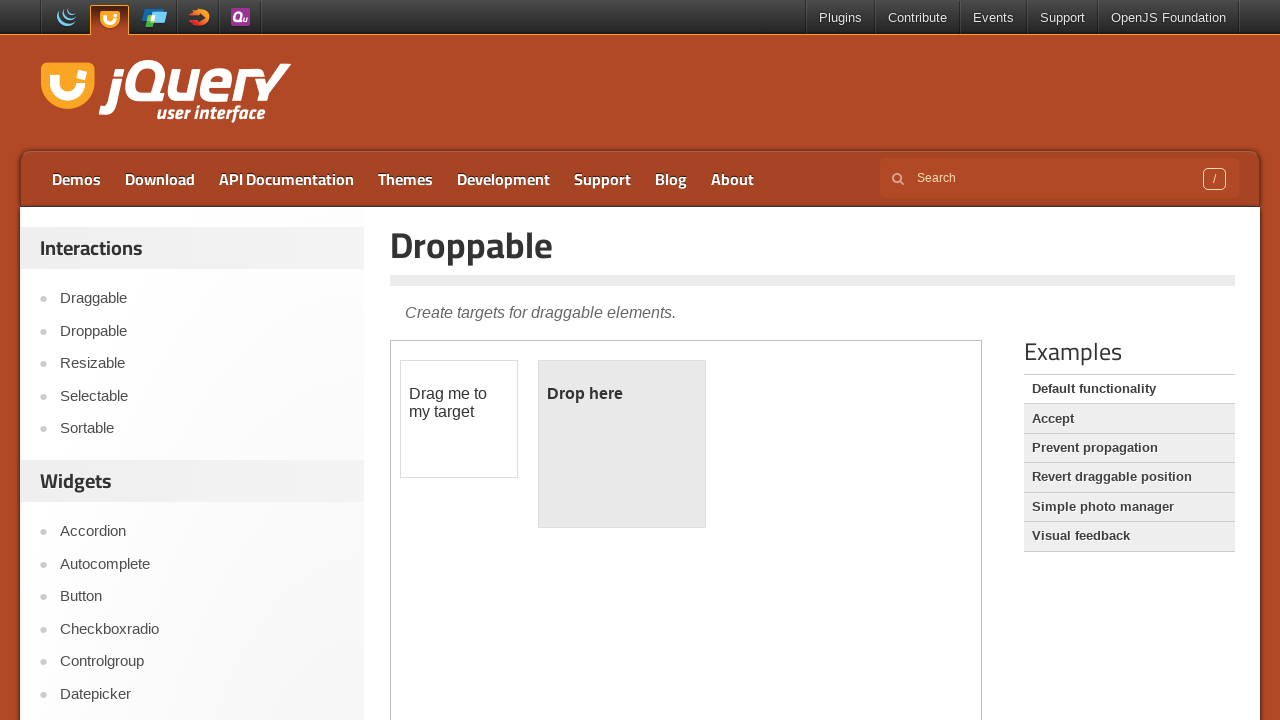

Located the demo iframe
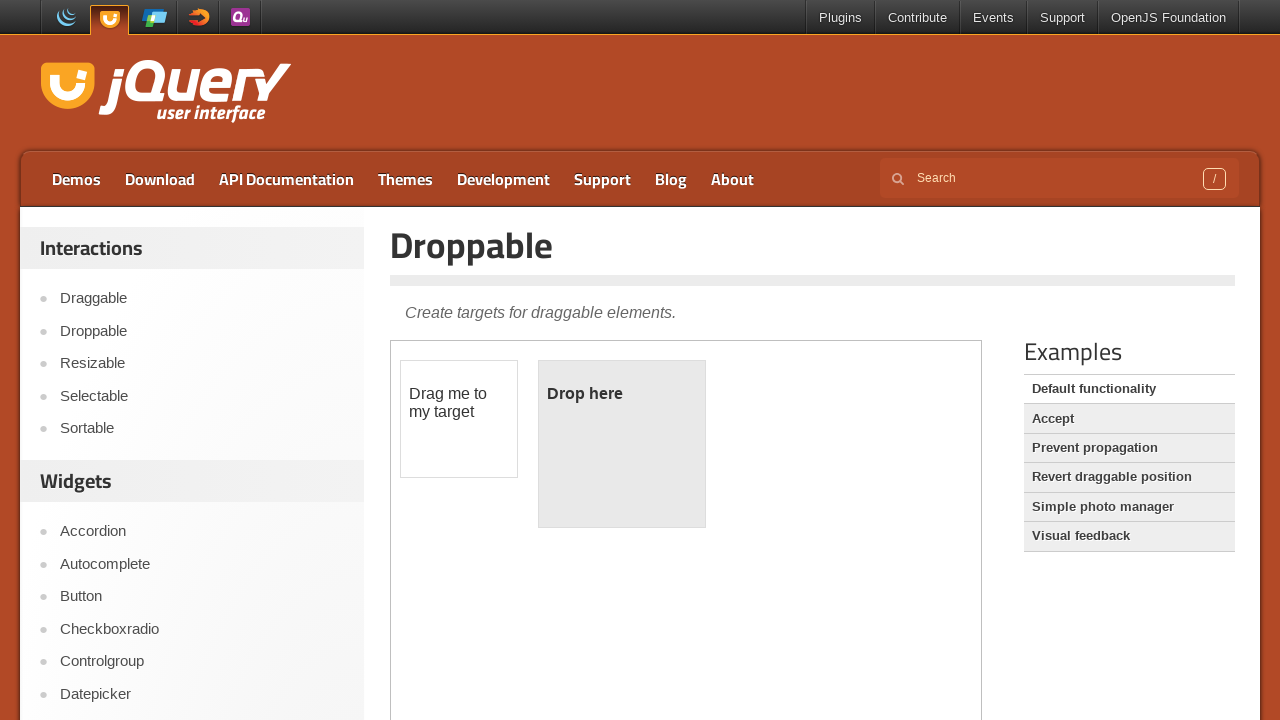

Located the draggable source element
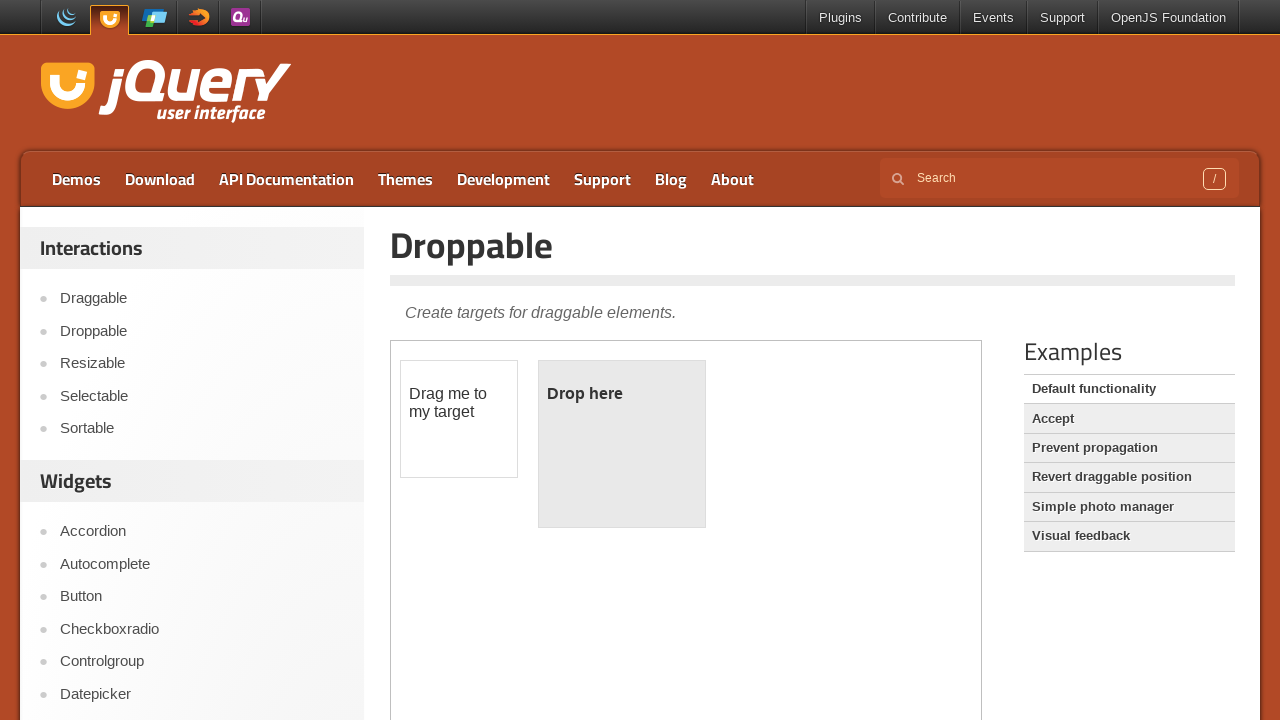

Located the droppable target element
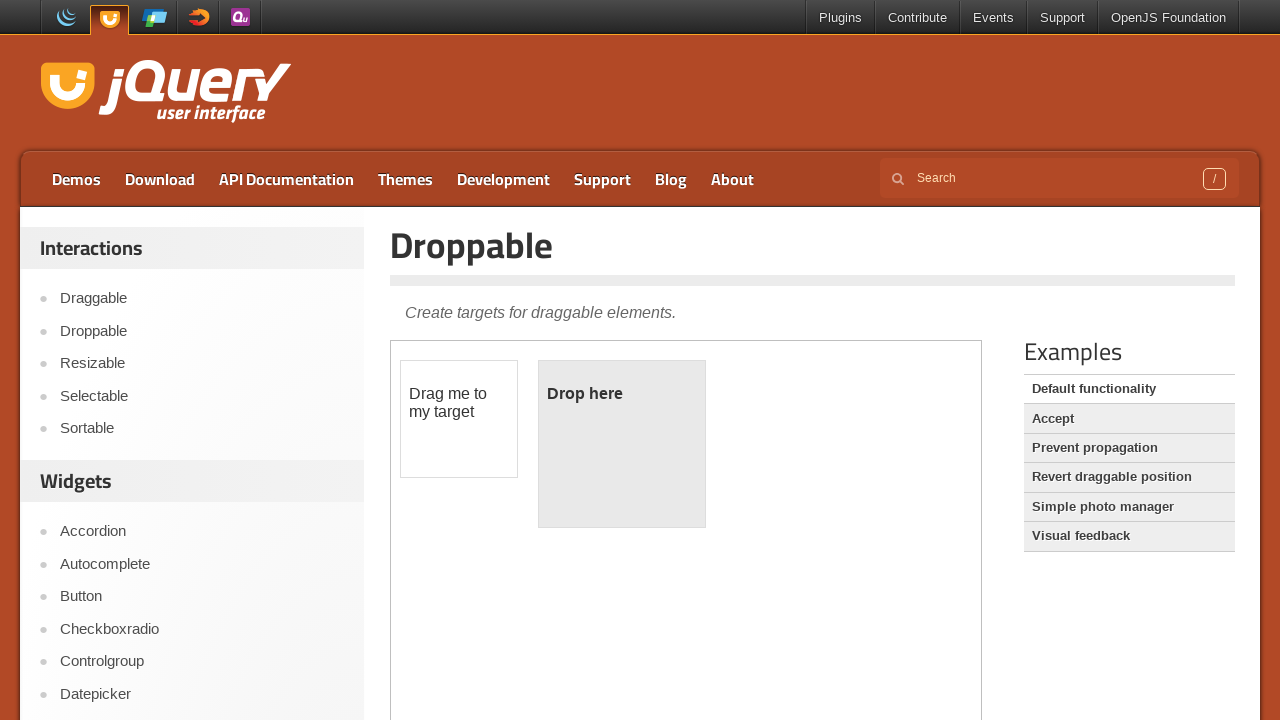

Dragged source element onto target drop zone at (622, 444)
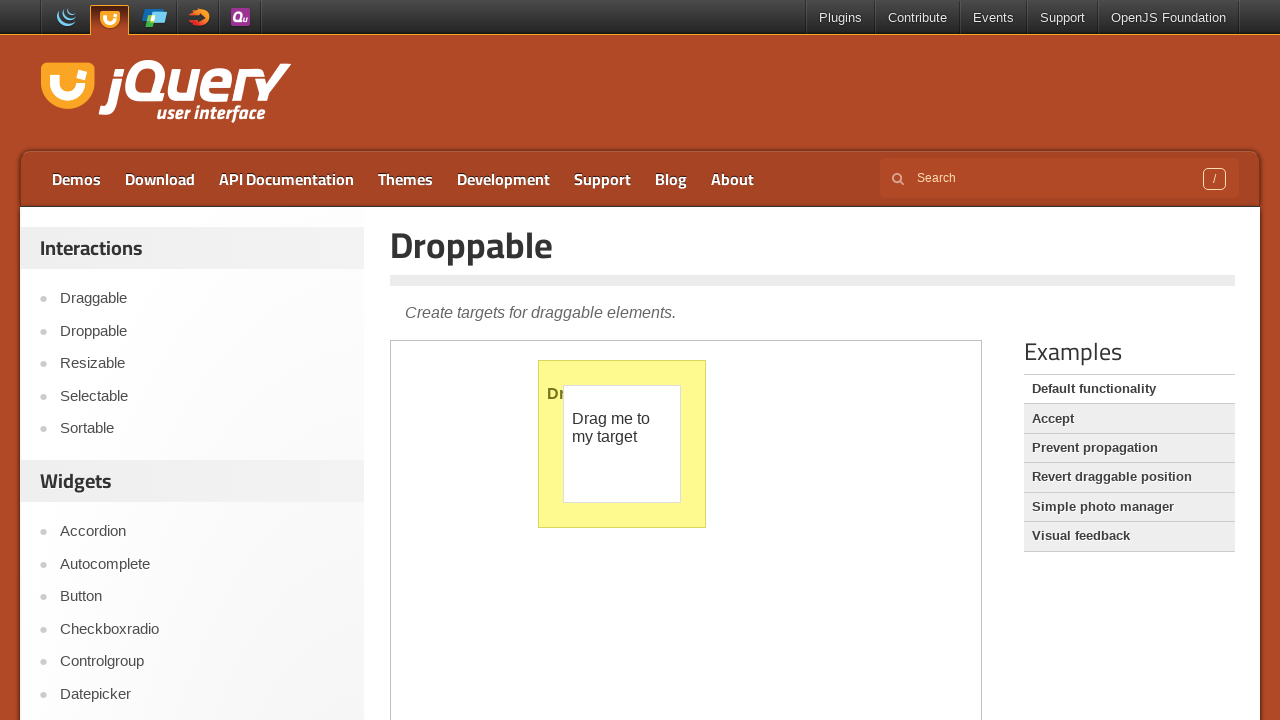

Verified drop was successful - target element now shows 'Dropped!' text
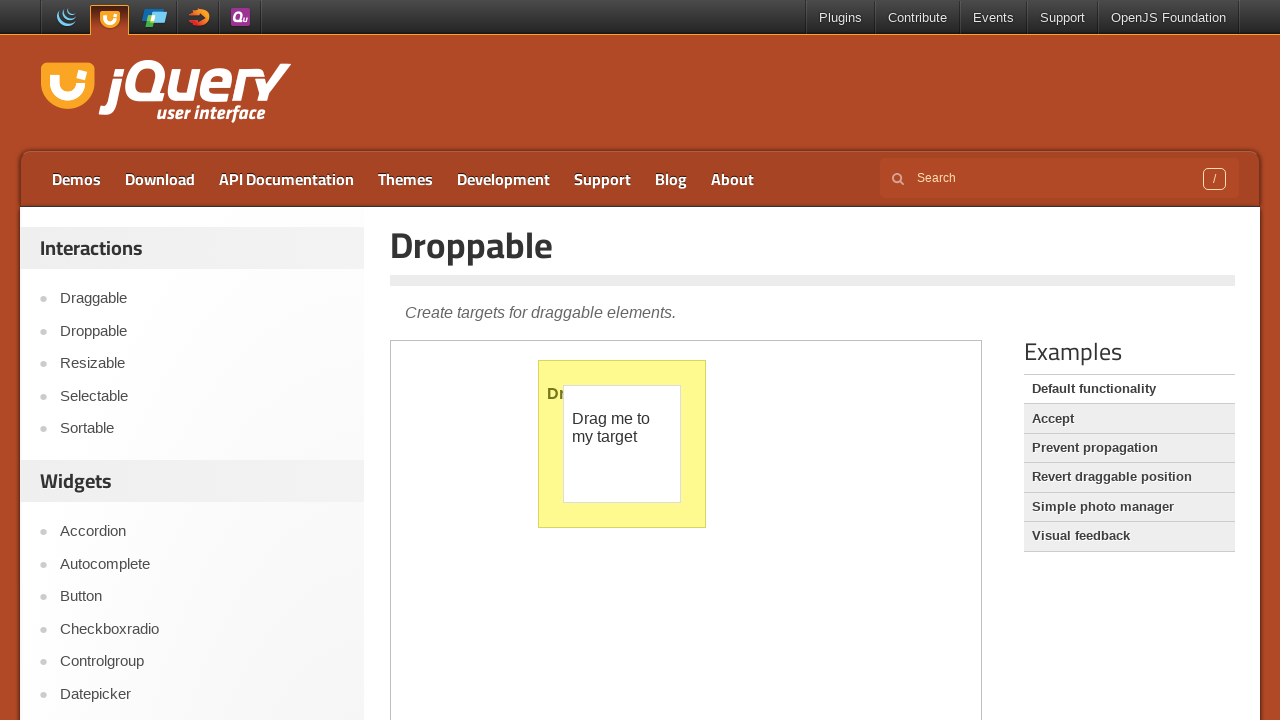

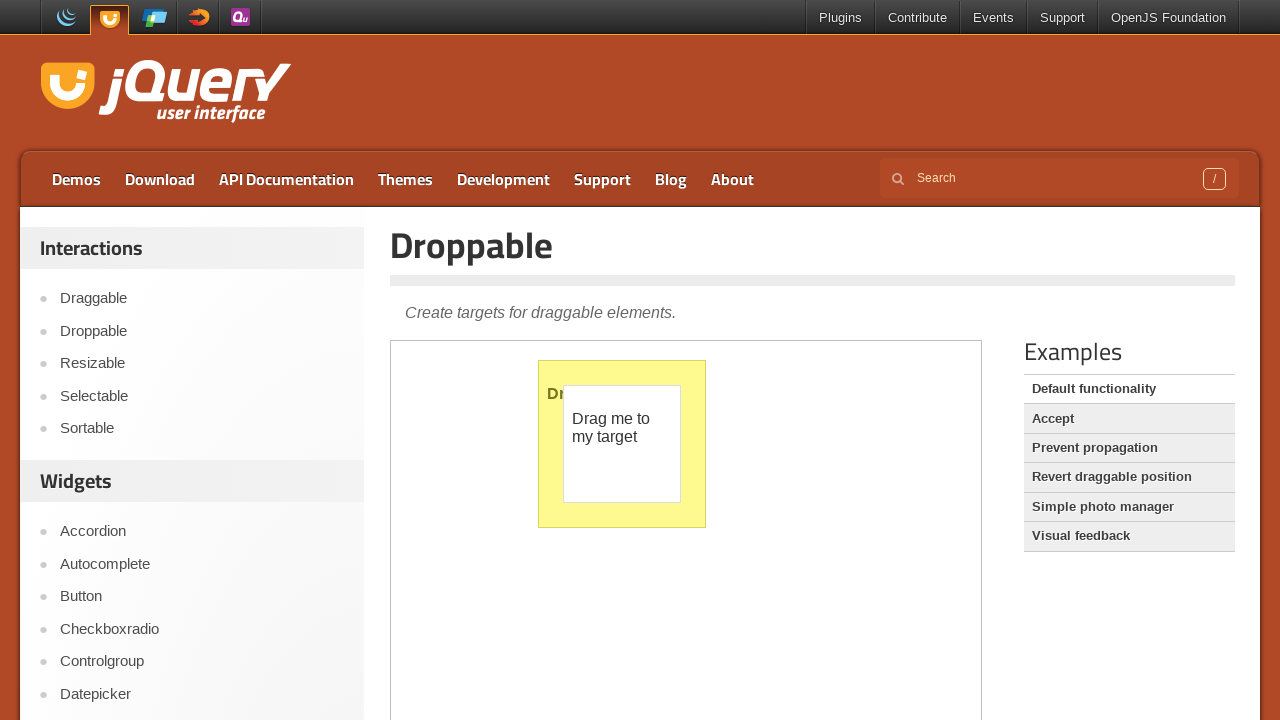